Tests checkbox functionality by navigating to the checkboxes page and ensuring a checkbox is selected

Starting URL: https://the-internet.herokuapp.com/

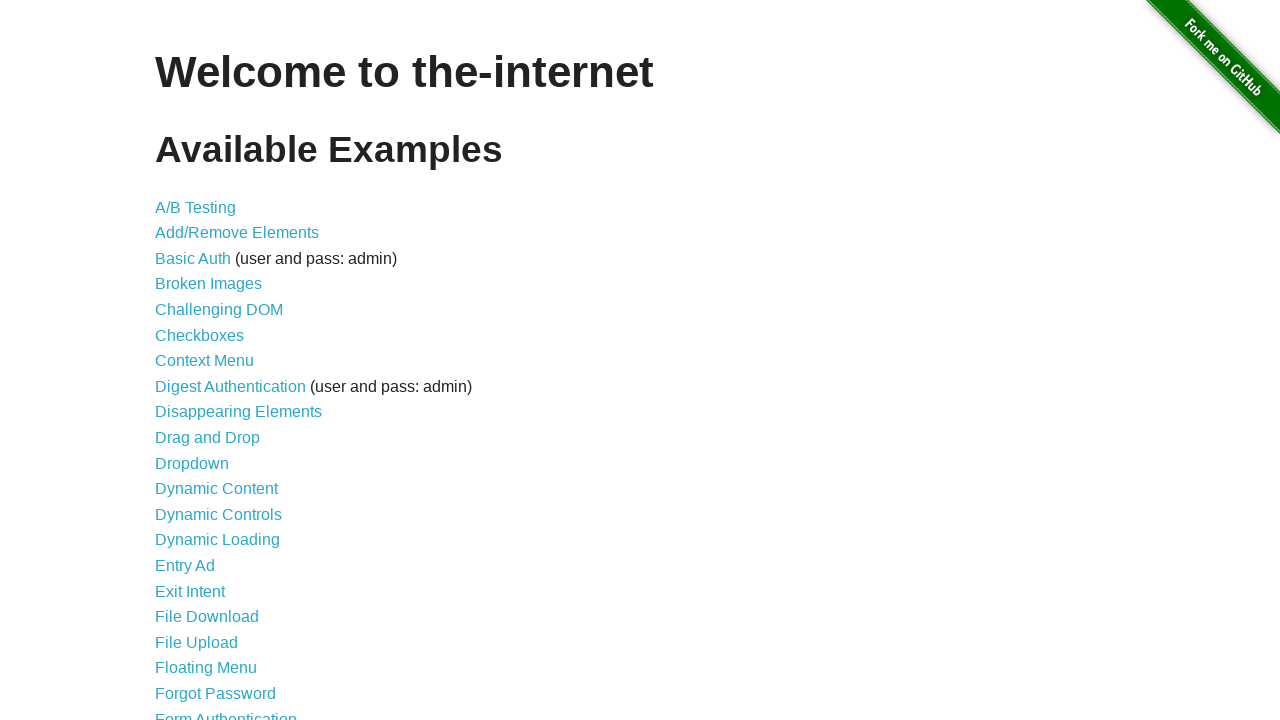

Clicked on Checkboxes link to navigate to checkboxes page at (200, 335) on a:text('Checkboxes')
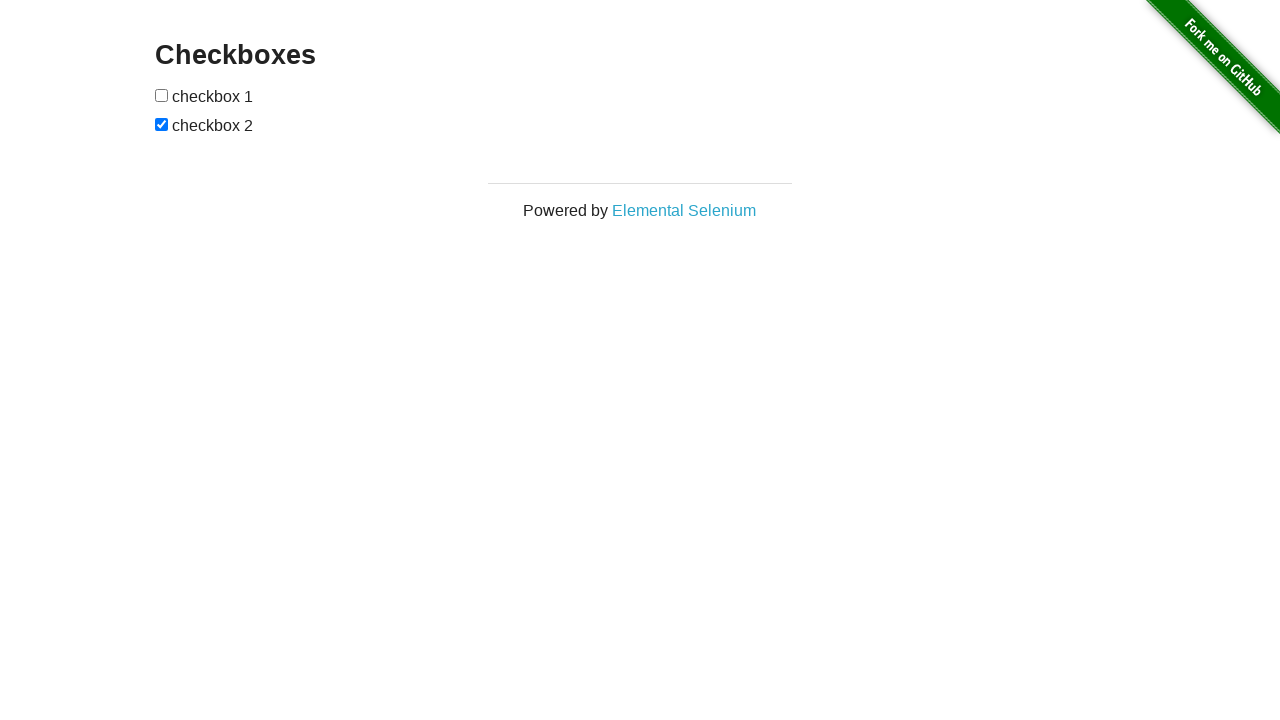

Located the first checkbox element
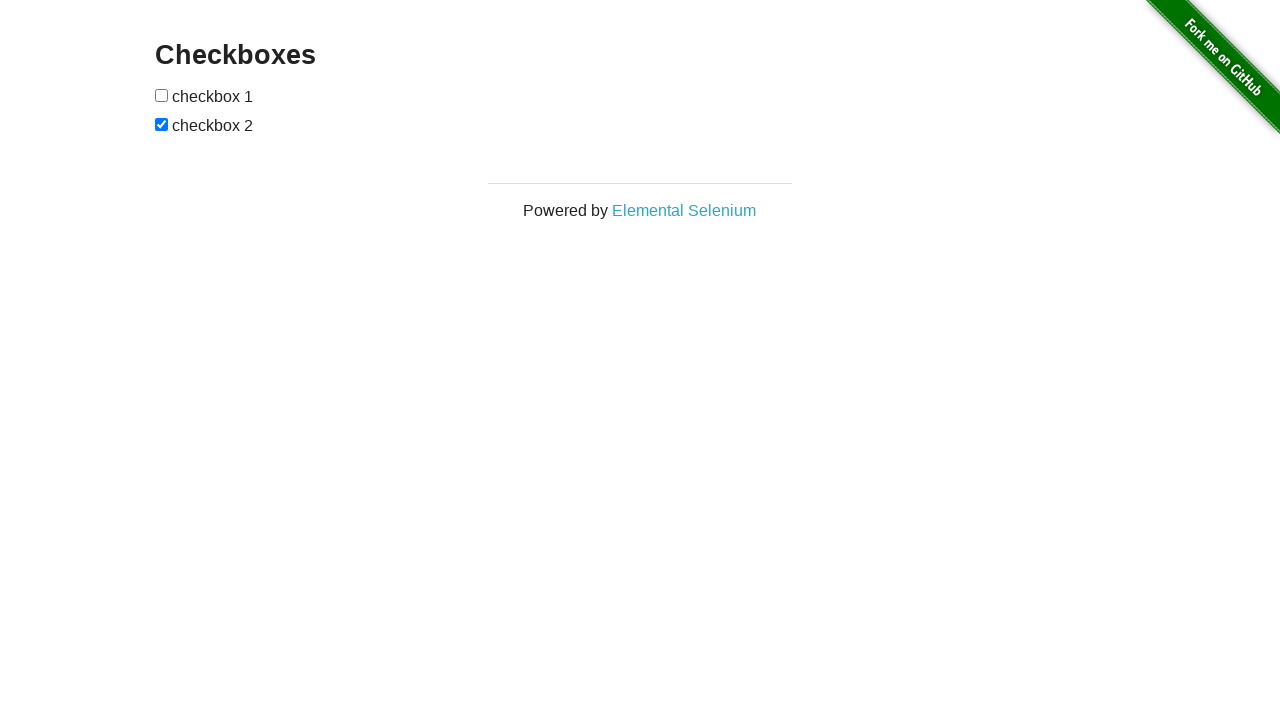

Verified that first checkbox was not checked
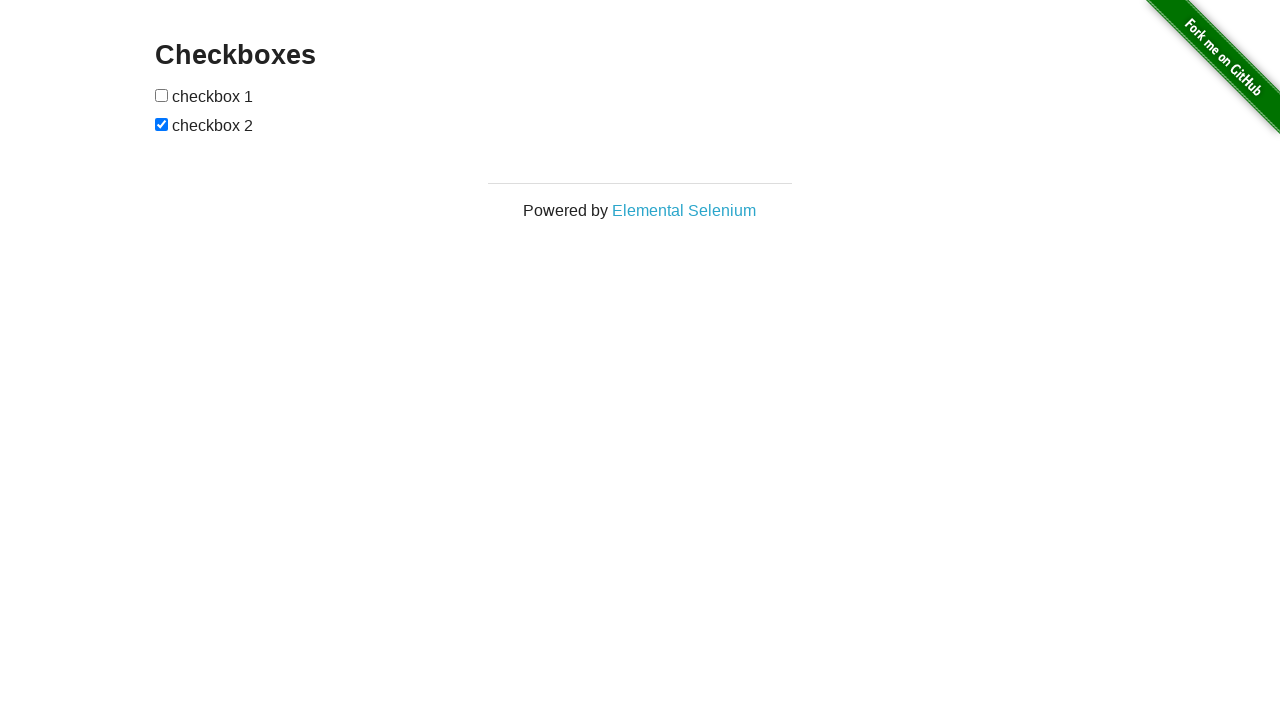

Checked the first checkbox at (162, 95) on input[type='checkbox'] >> nth=0
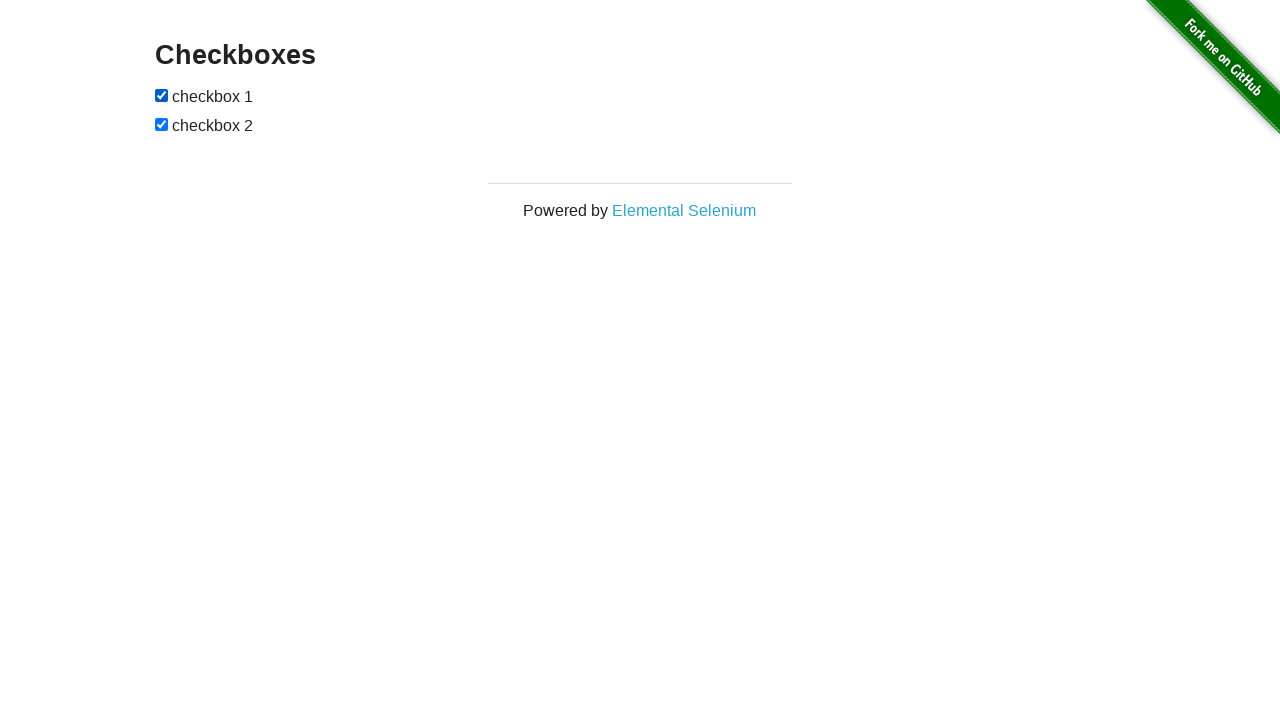

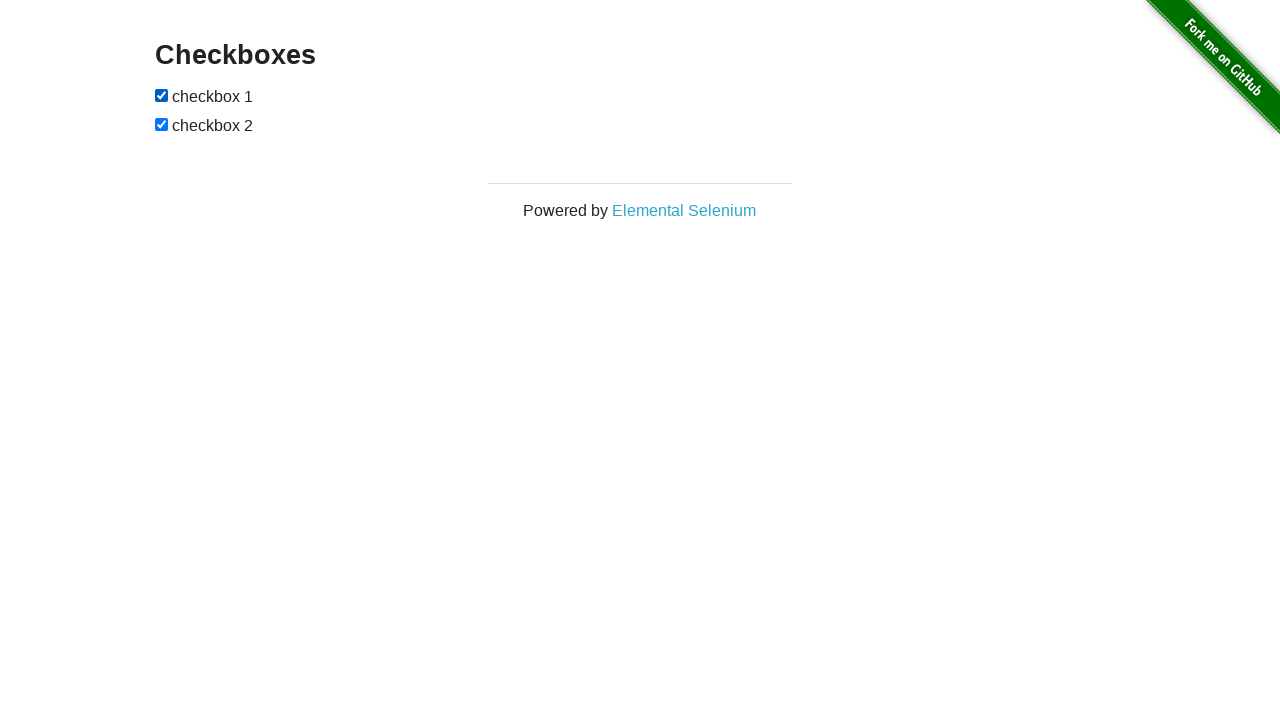